Tests displaying jQuery Growl notification messages on a page by injecting jQuery, jQuery Growl library, and its styles, then triggering notification messages.

Starting URL: http://the-internet.herokuapp.com

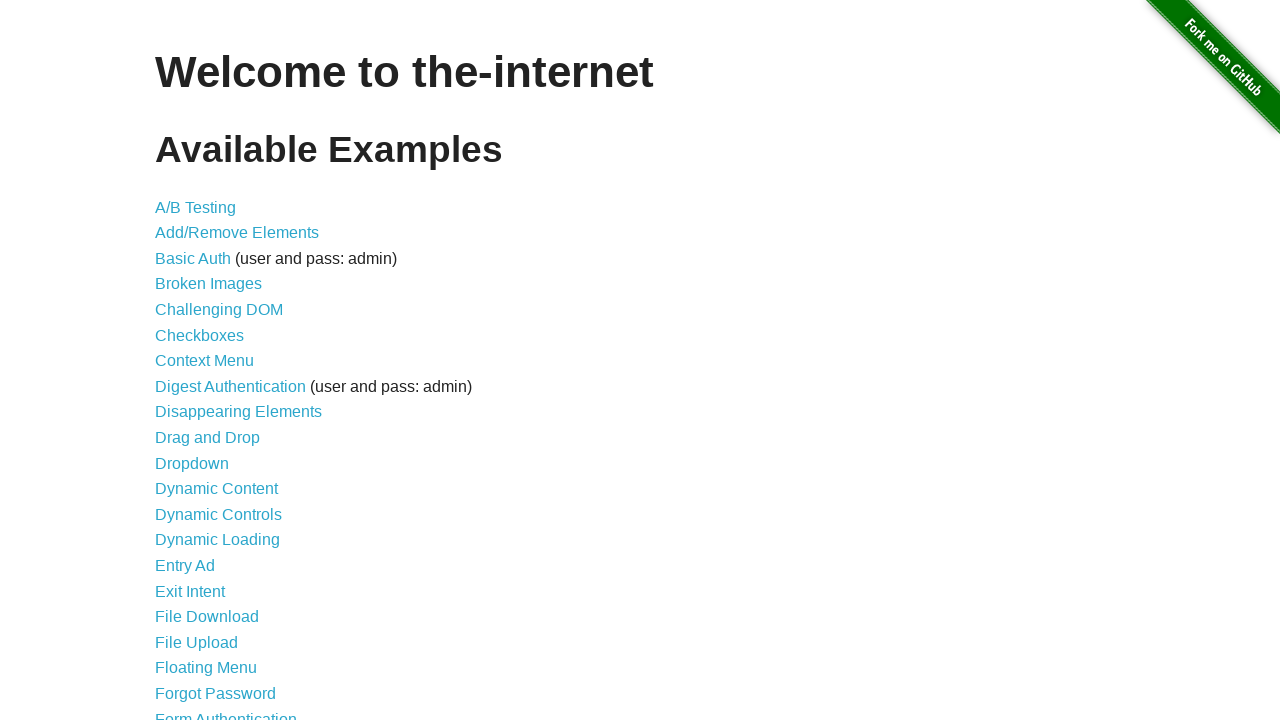

Injected jQuery library into page
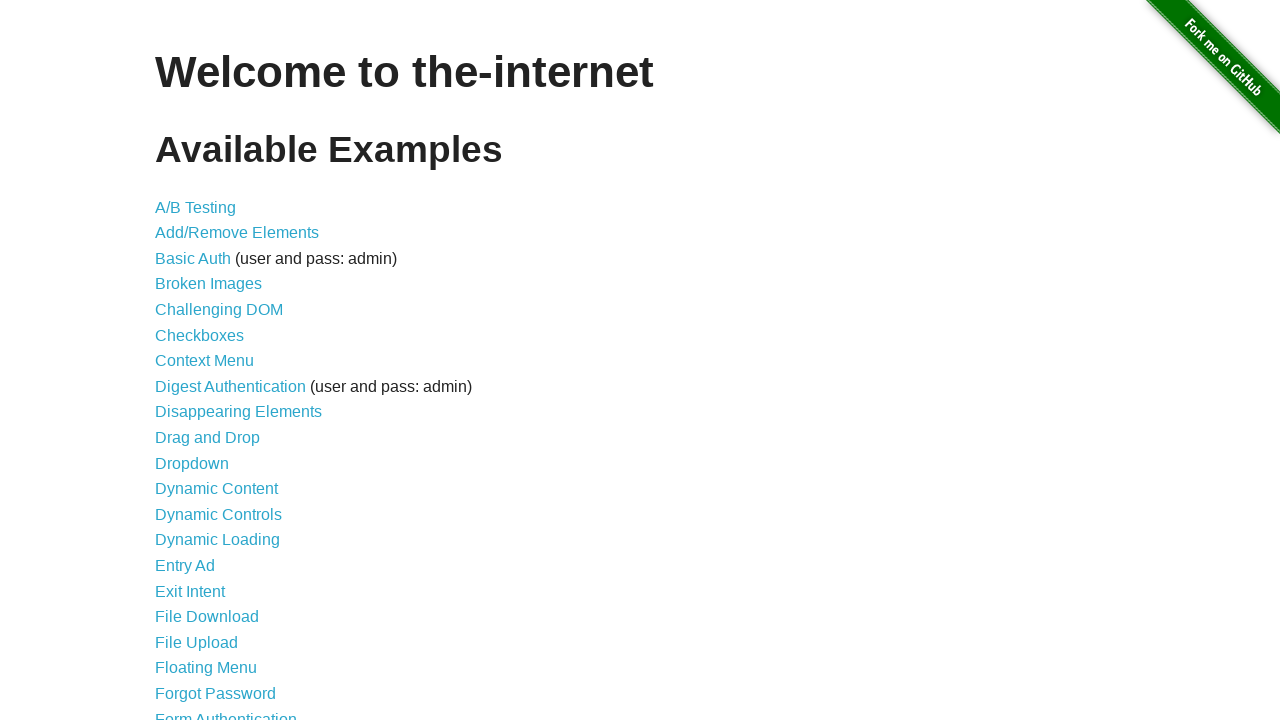

jQuery library loaded successfully
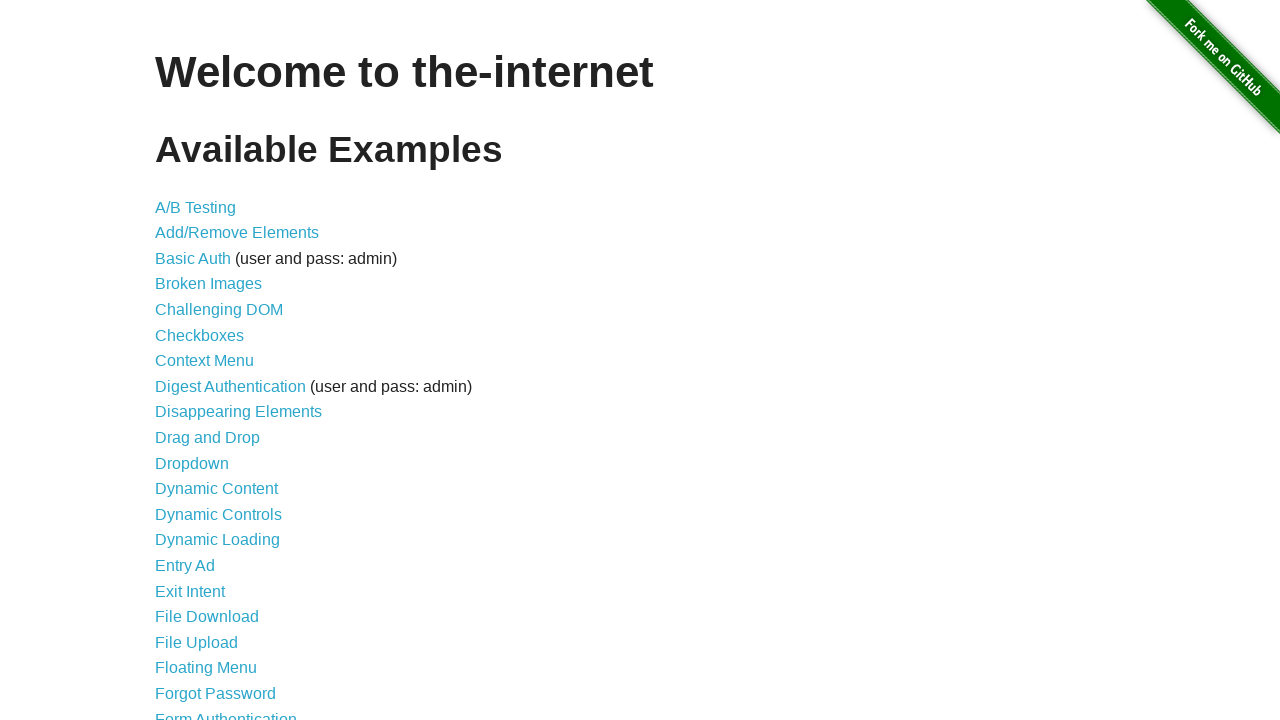

Injected jQuery Growl library into page
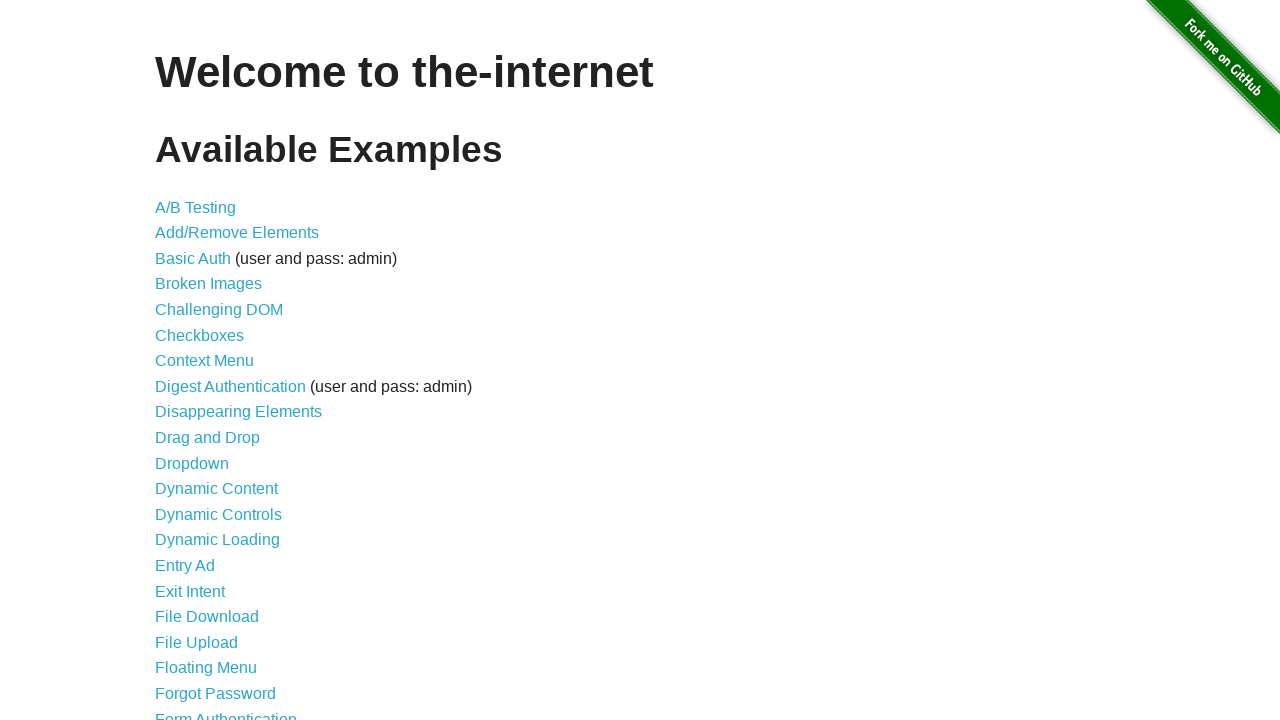

jQuery Growl library loaded successfully
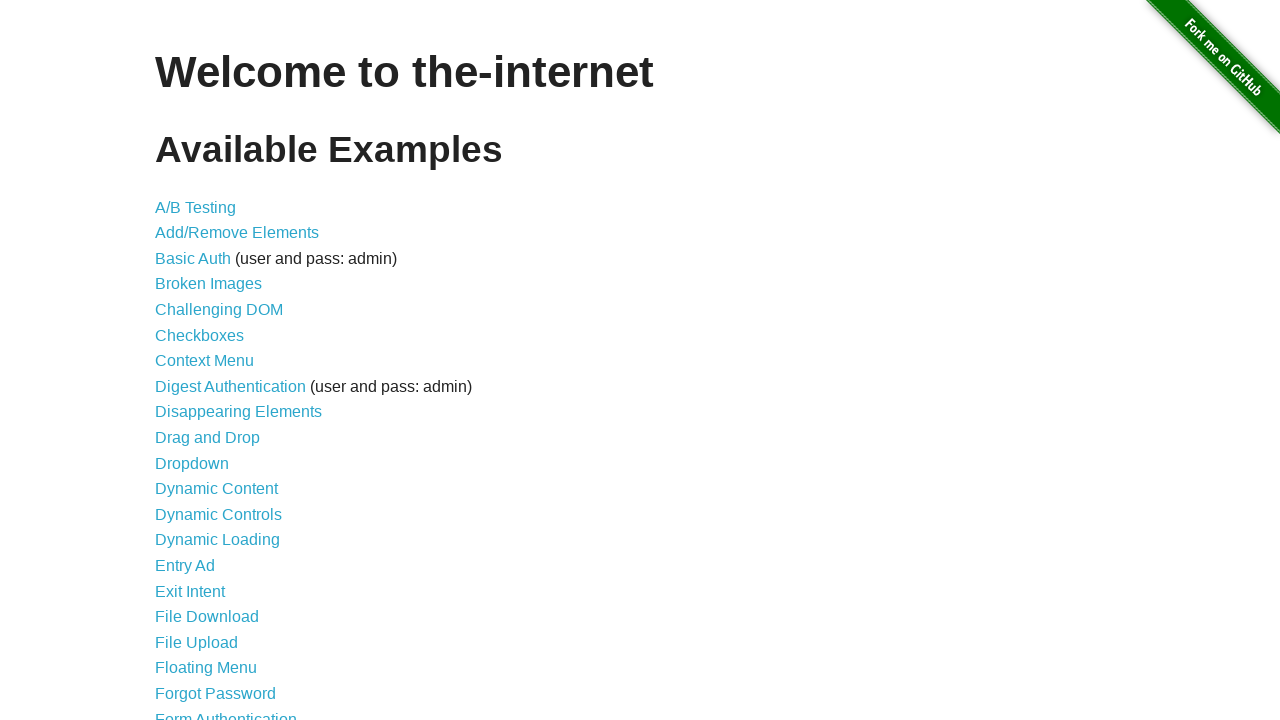

Injected jQuery Growl CSS styles into page
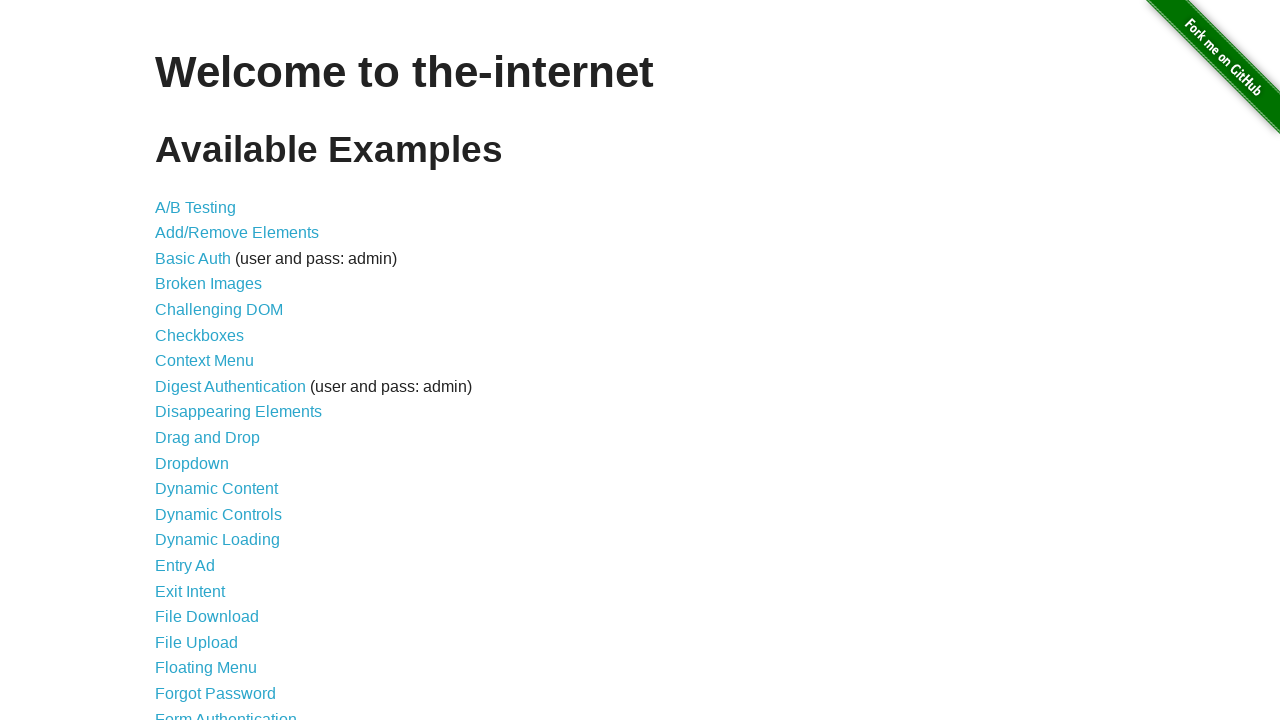

Triggered GET notification message
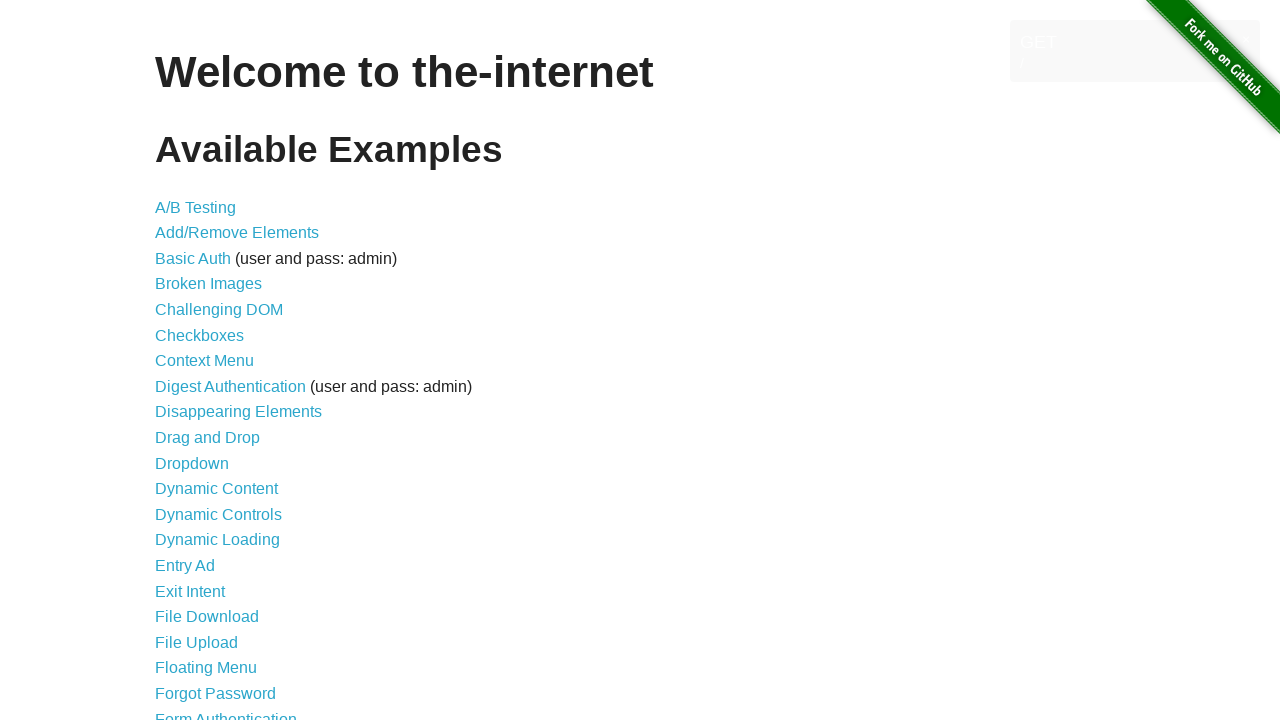

Waited 2 seconds to observe GET notification
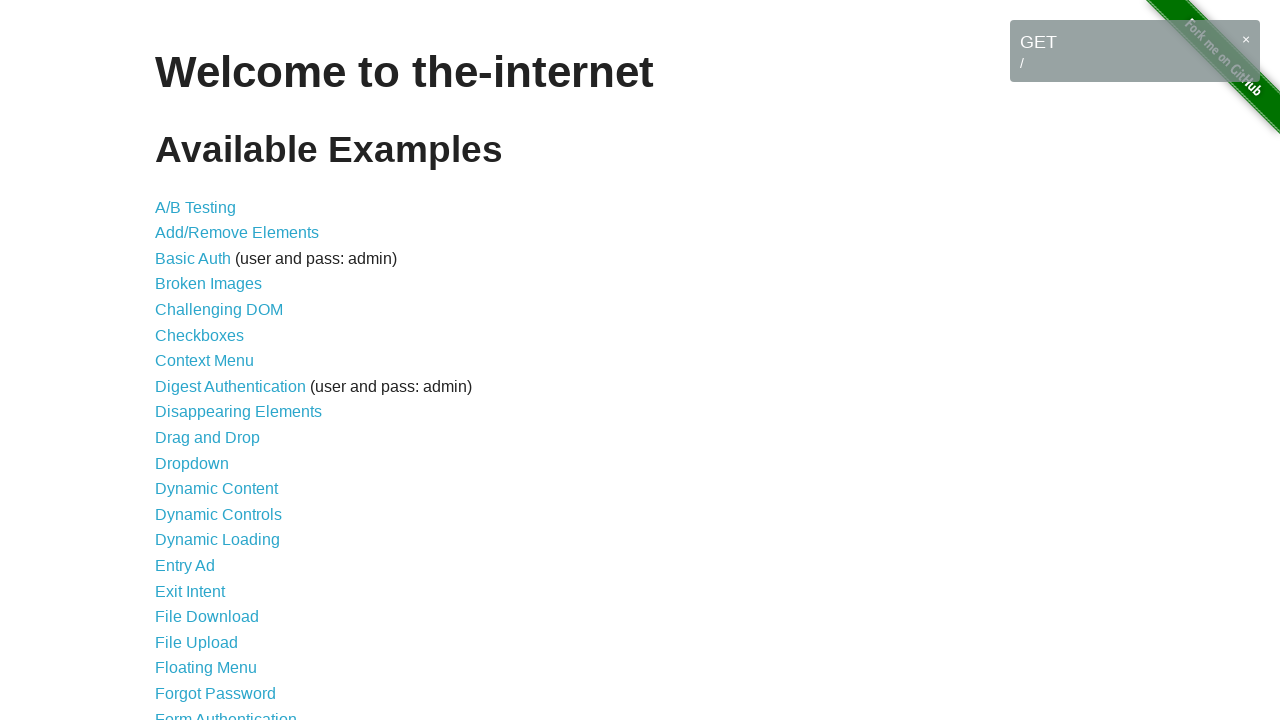

Triggered ERROR notification message
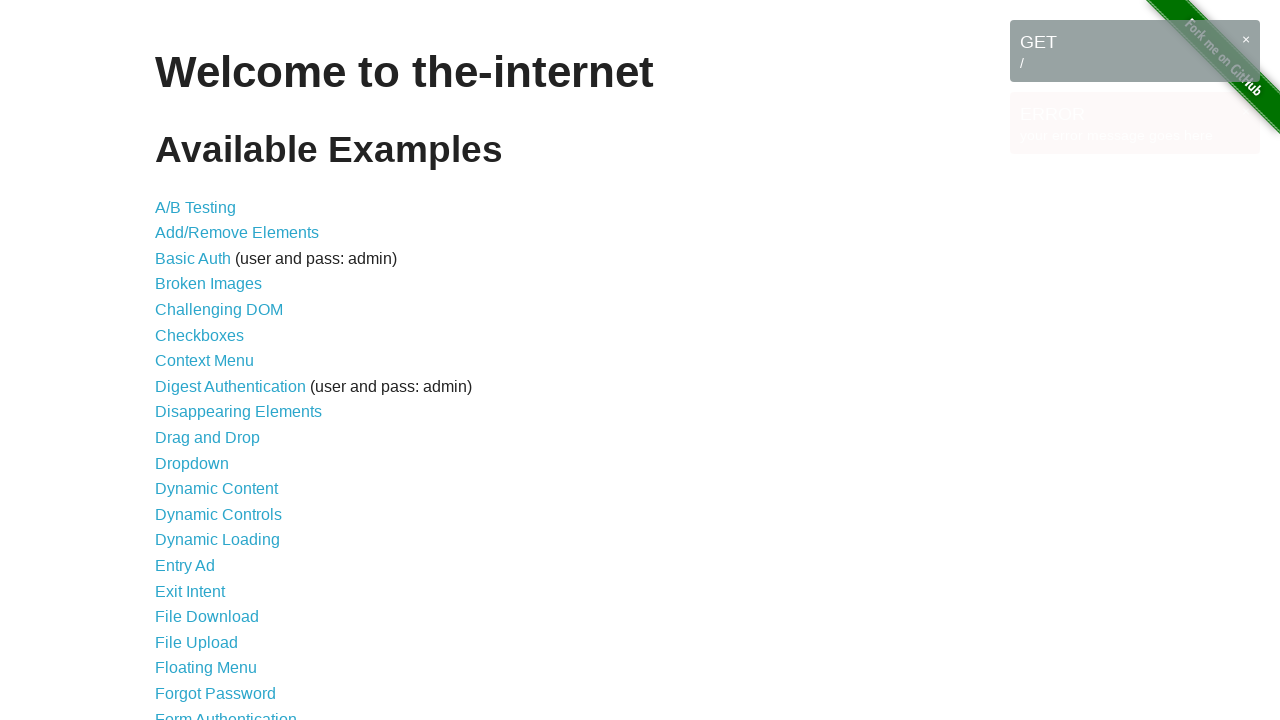

Waited 2 seconds to observe ERROR notification
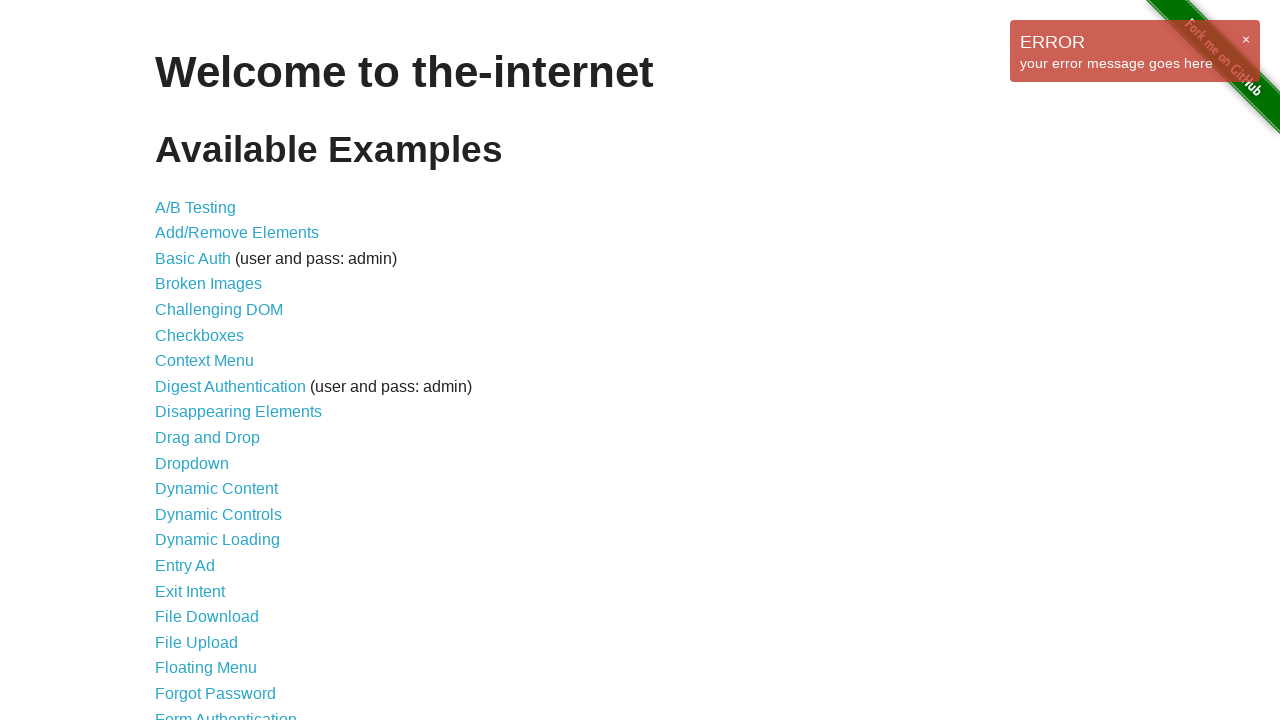

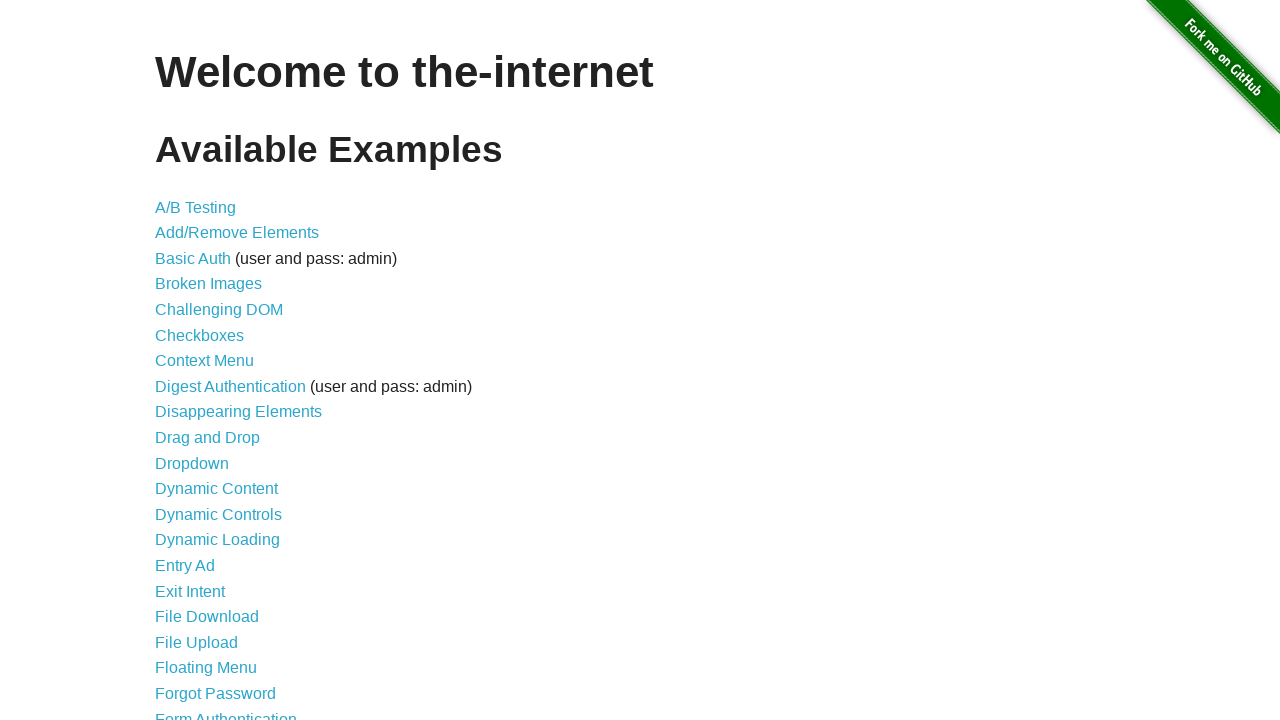